Navigates to the DemoBlaze e-commerce homepage and verifies that product listings are displayed by waiting for product name elements to load.

Starting URL: https://www.demoblaze.com/index.html

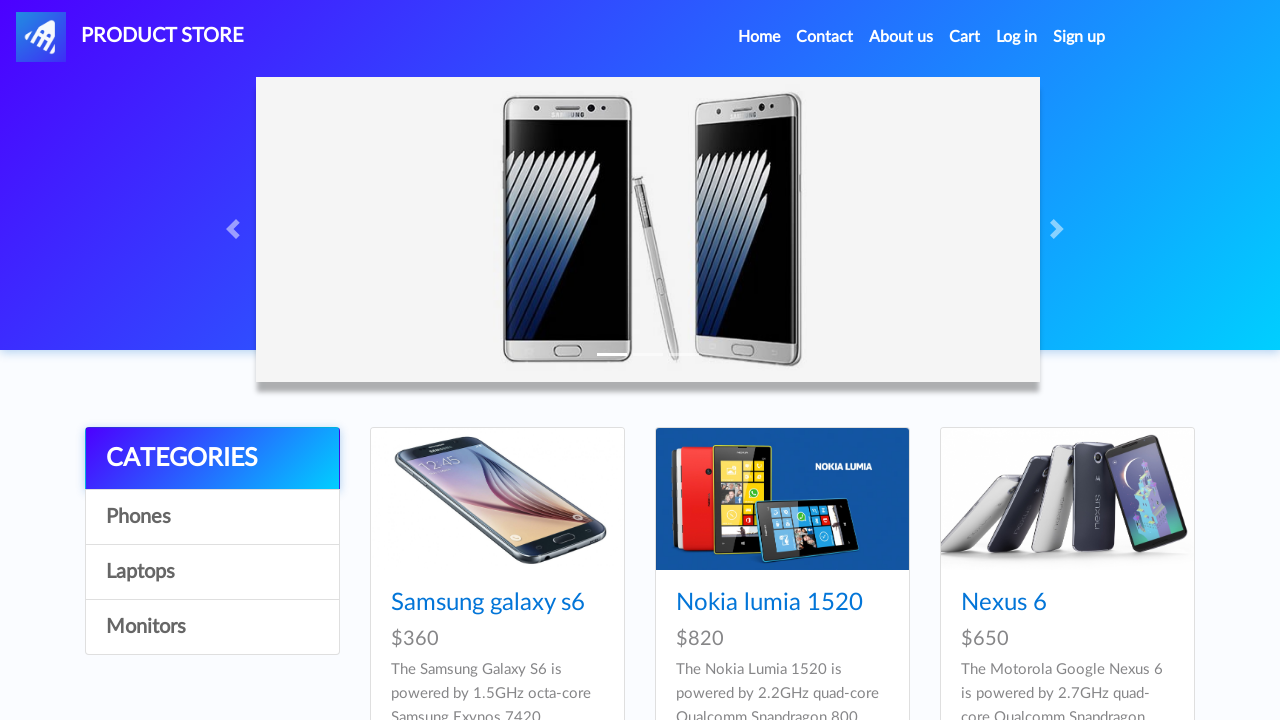

Navigated to DemoBlaze homepage
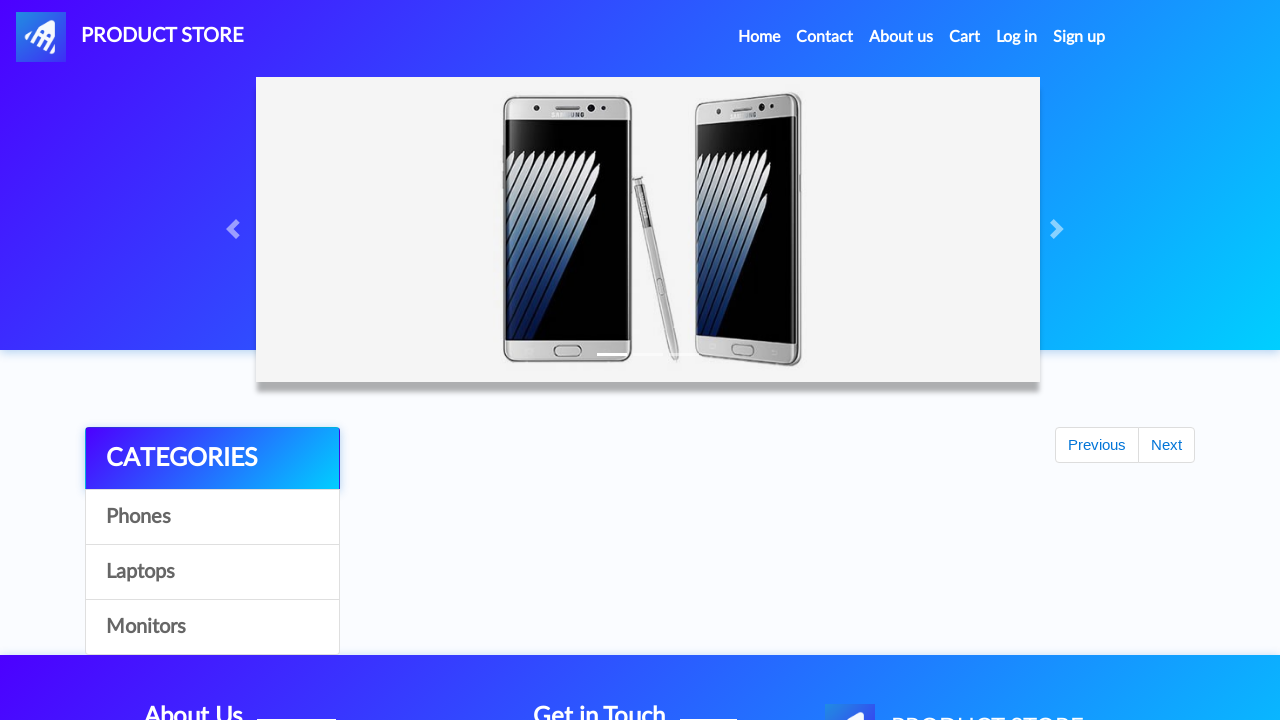

Product listing elements loaded (waiting for product name selectors)
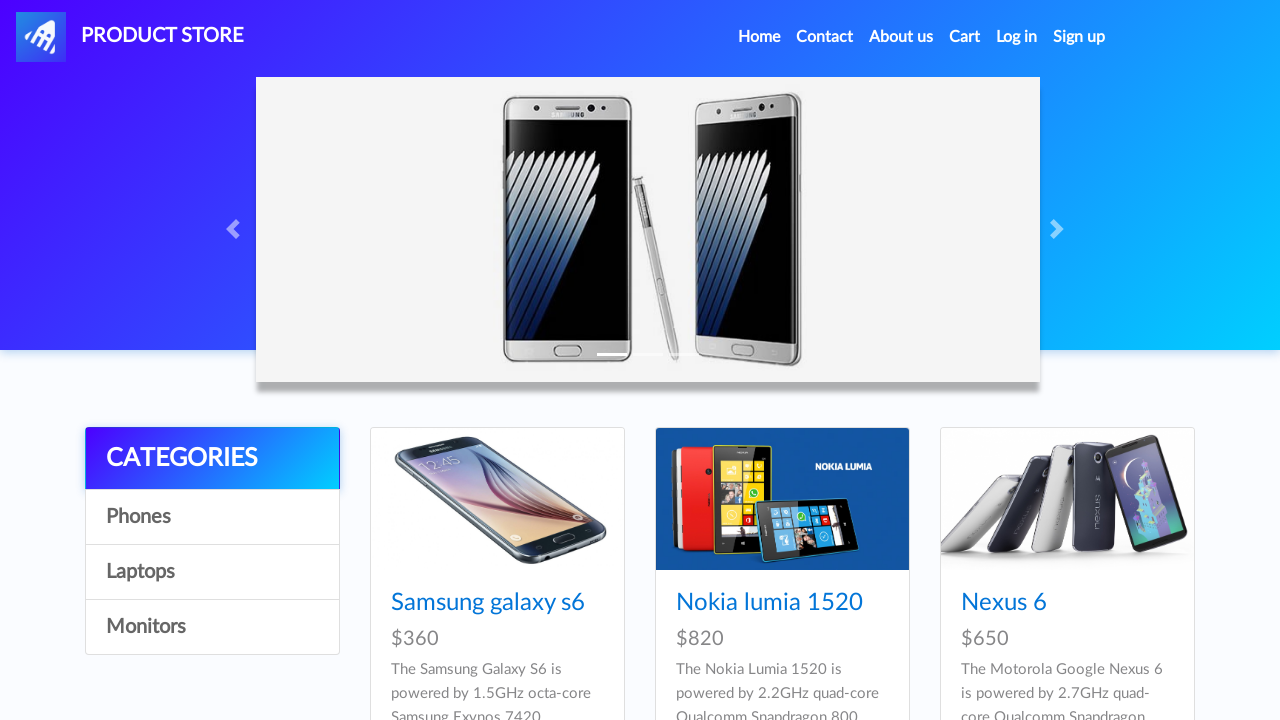

Located all product name elements on homepage
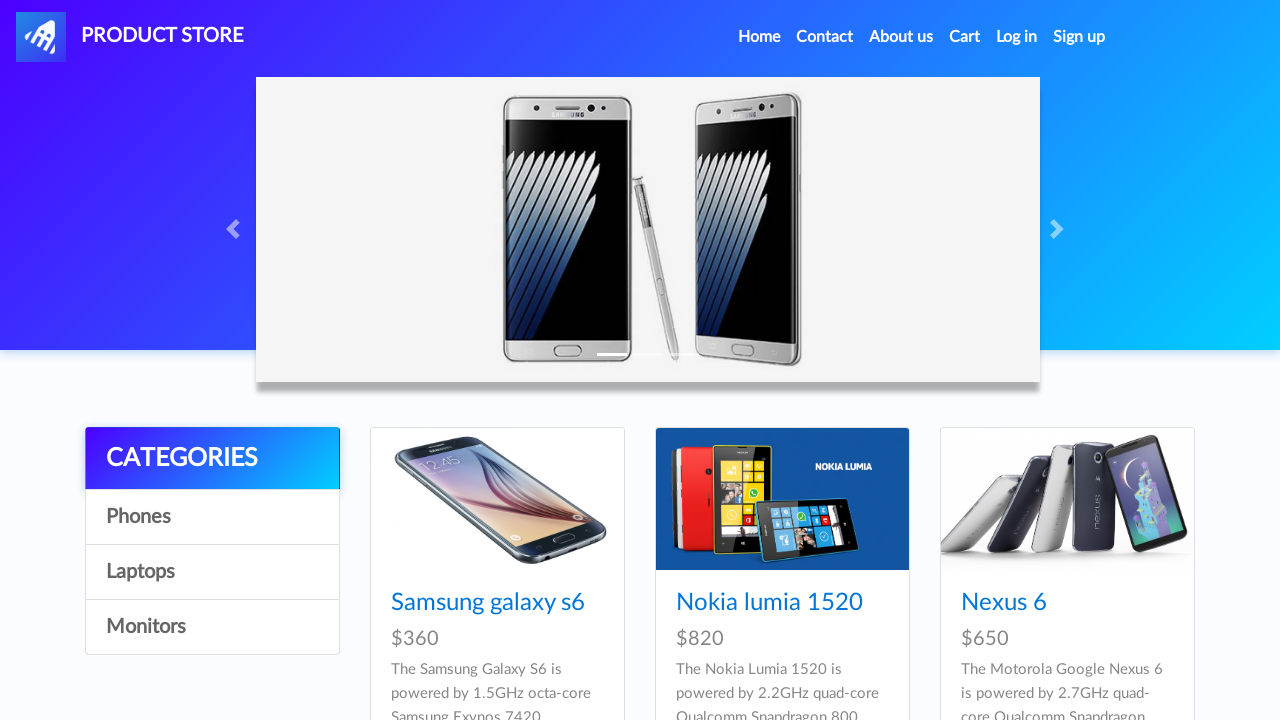

Verified that 9 products are displayed on homepage
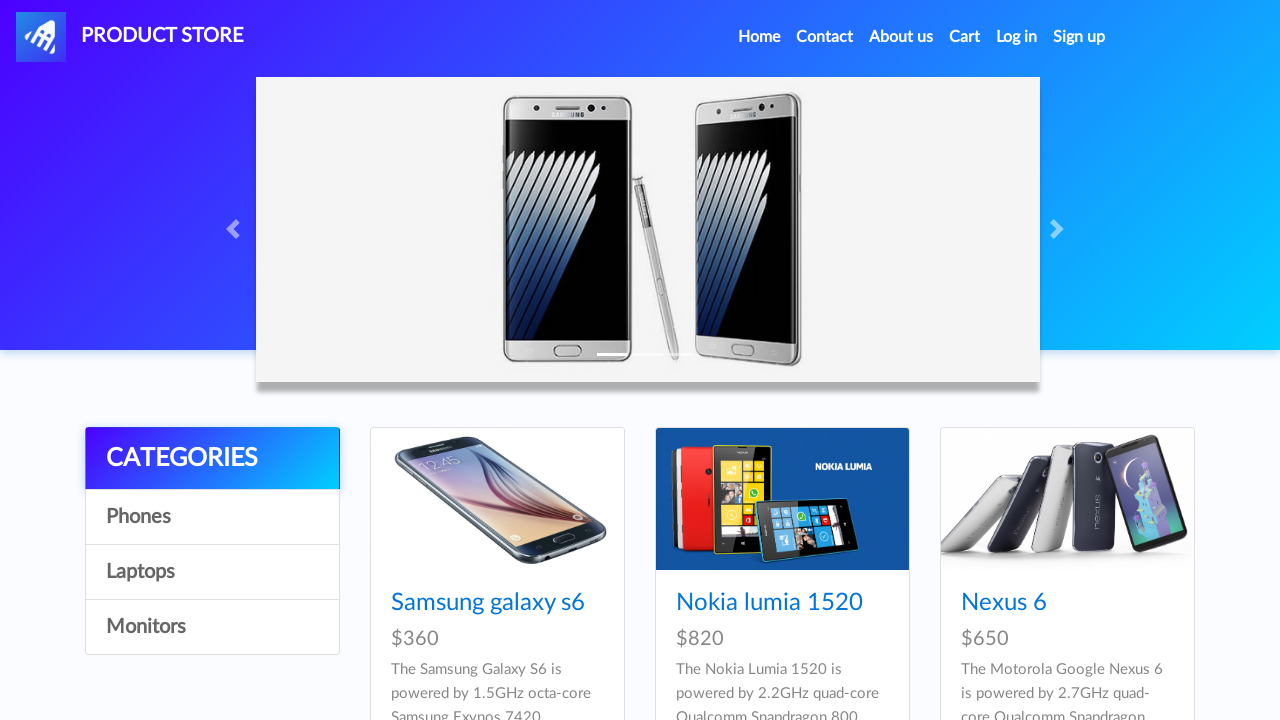

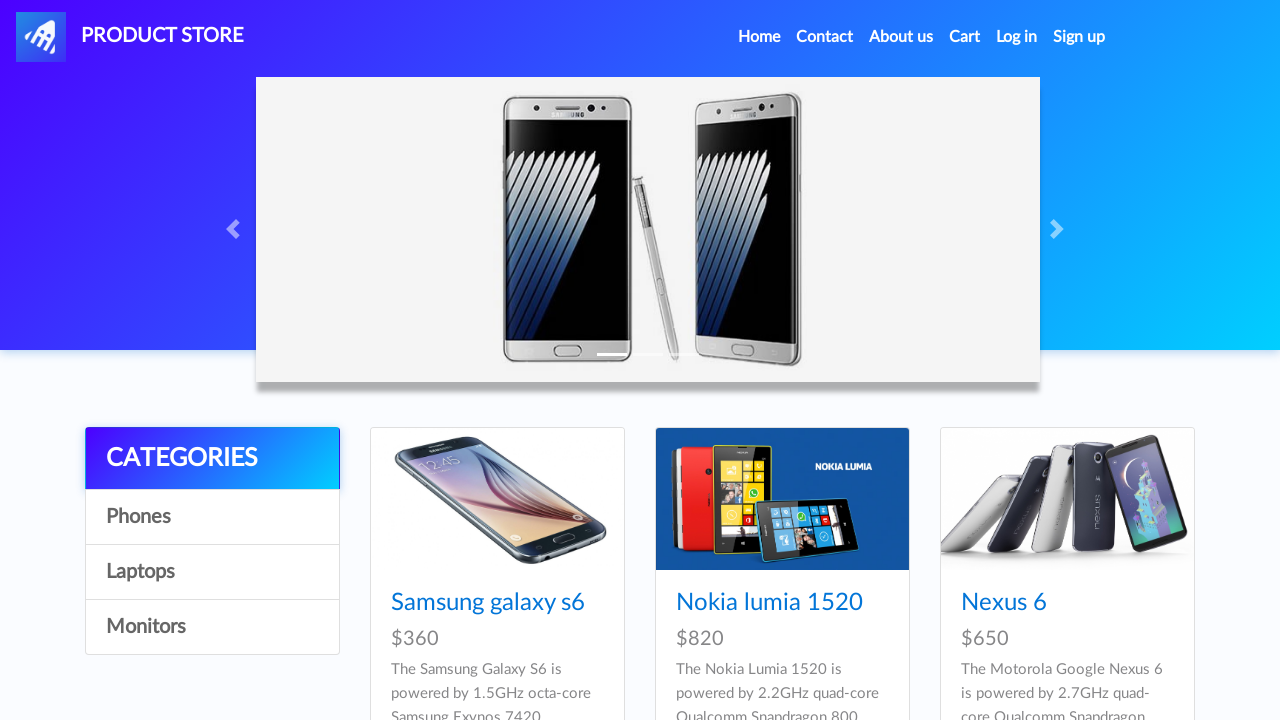